Tests the student registration practice form by filling in personal information including name, email, gender, mobile number, selecting hobbies, entering address, and submitting the form.

Starting URL: https://demoqa.com/automation-practice-form

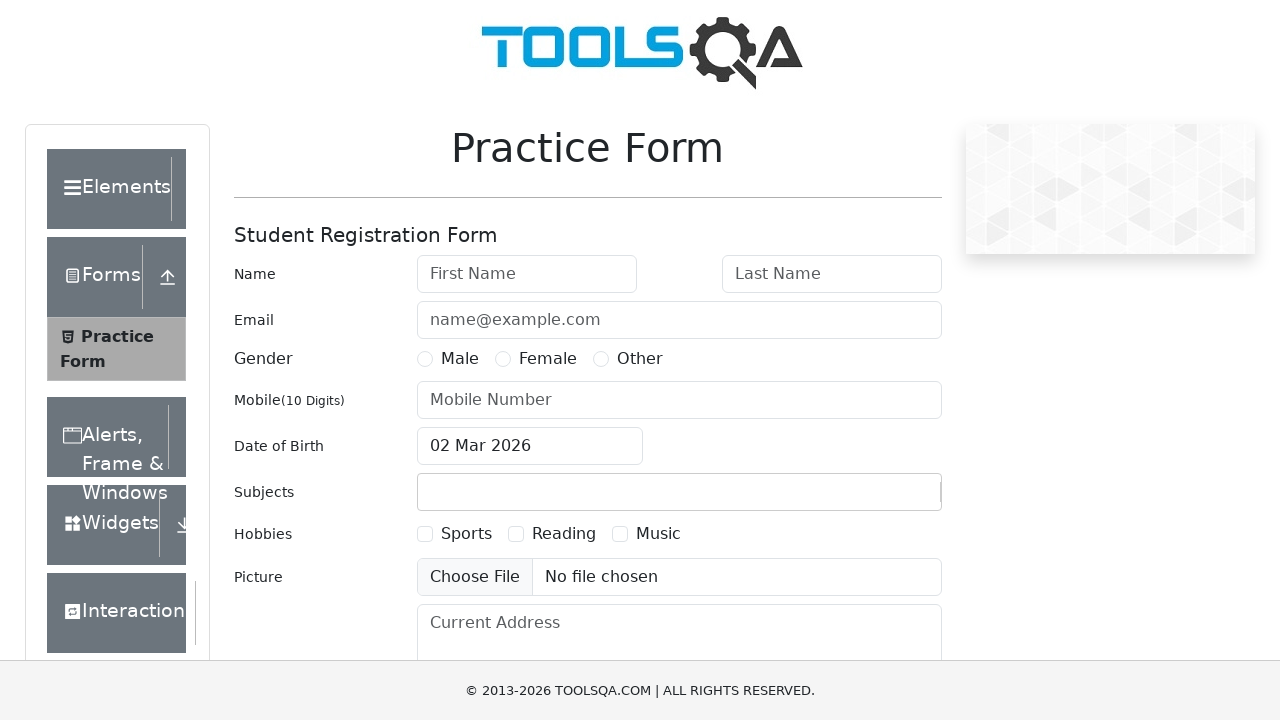

Filled first name field with 'Michael' on #firstName
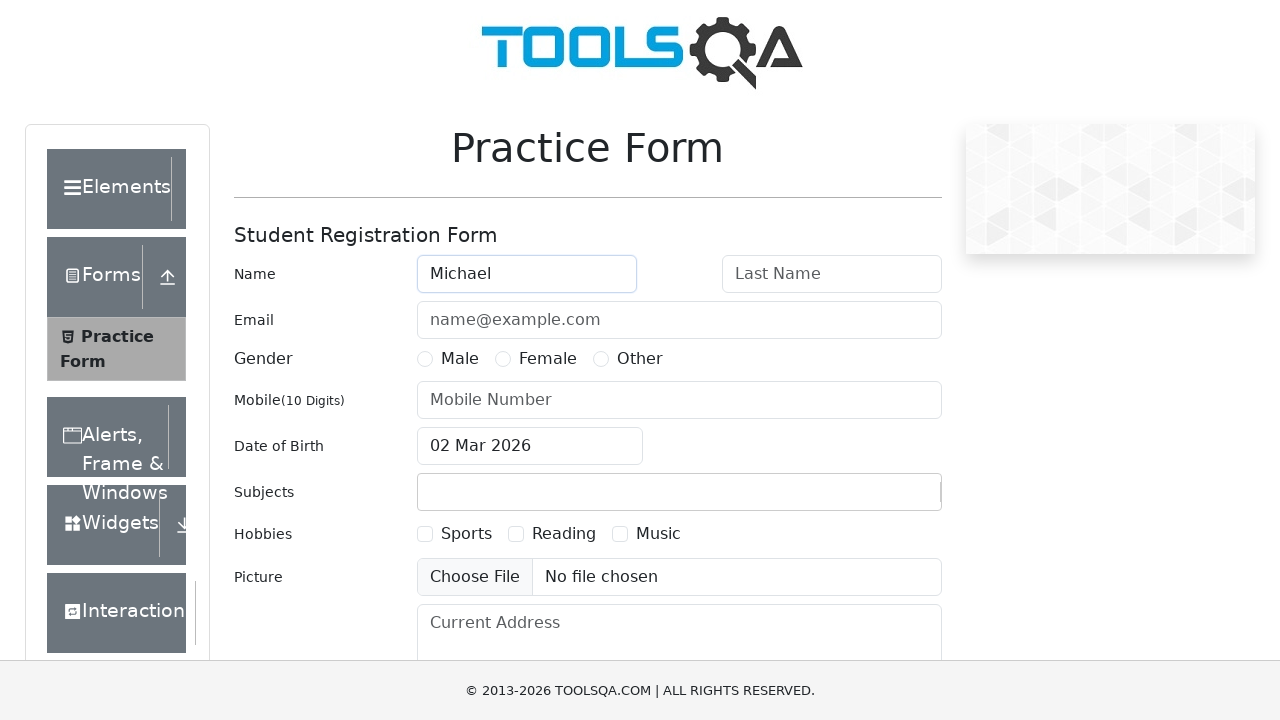

Filled last name field with 'Thompson' on #lastName
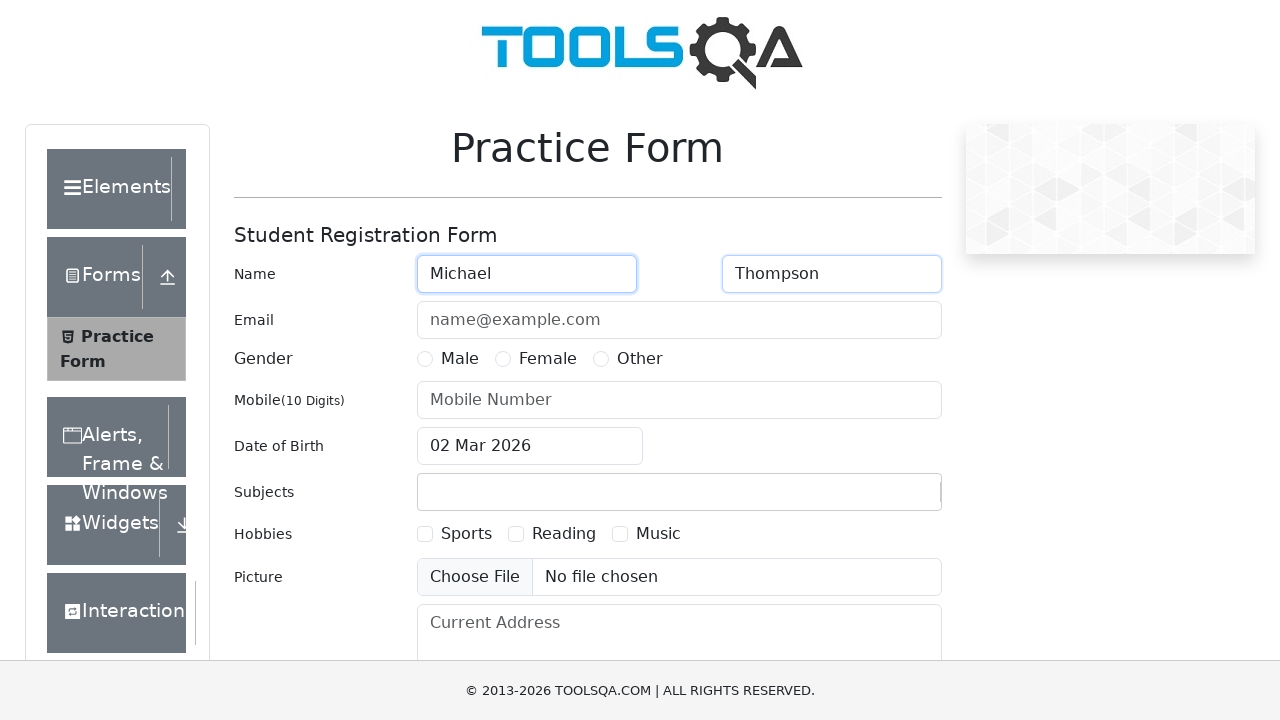

Filled email field with 'michael.thompson@testmail.com' on #userEmail
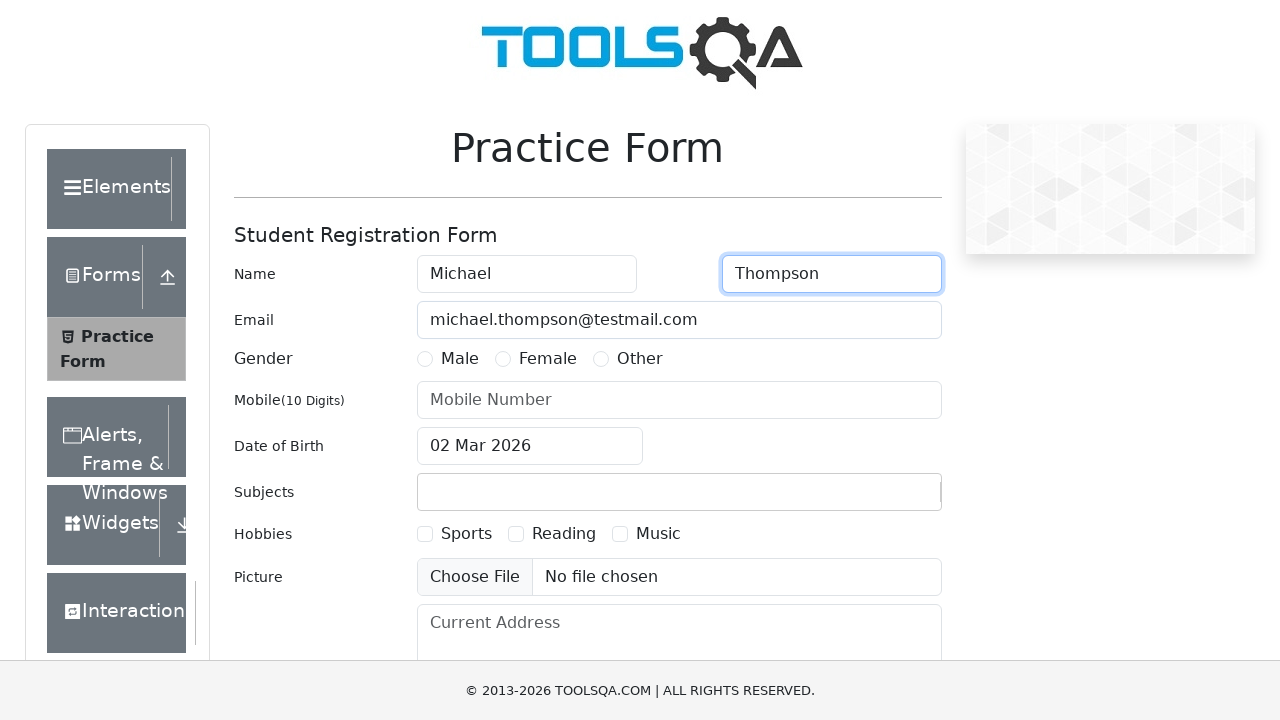

Selected Male gender option at (460, 359) on label[for='gender-radio-1']
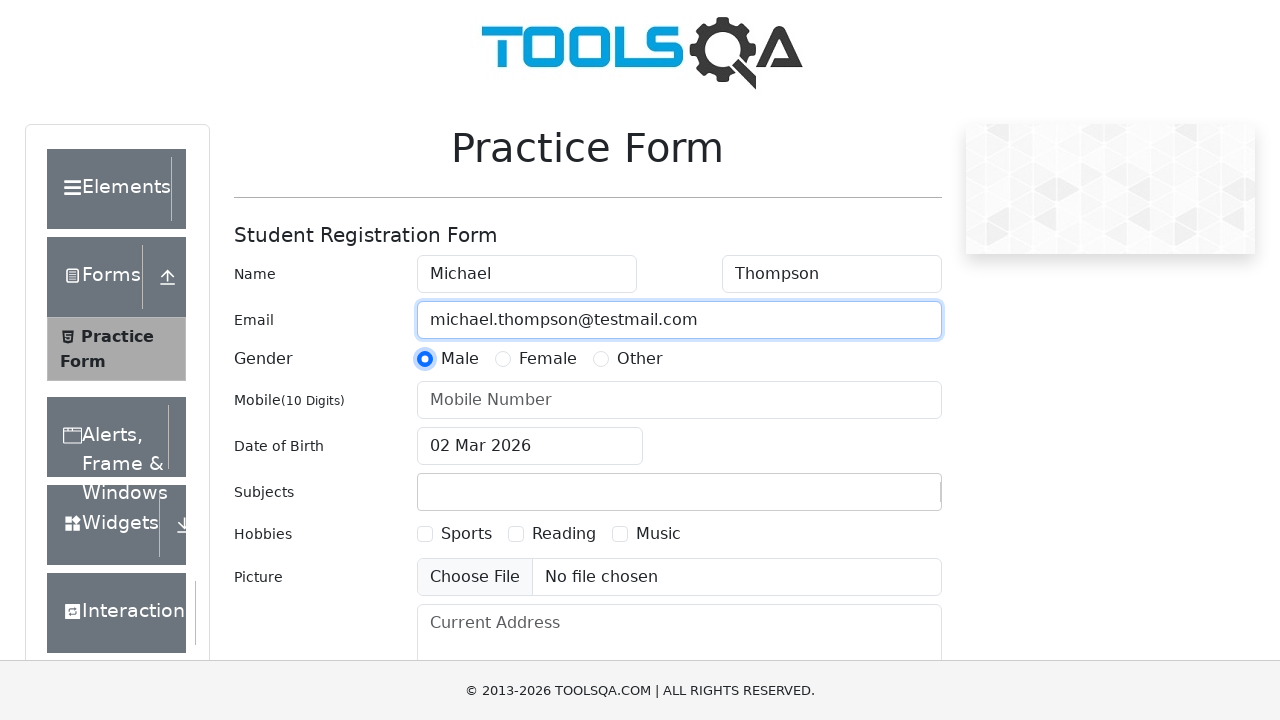

Filled mobile number field with '9876543210' on #userNumber
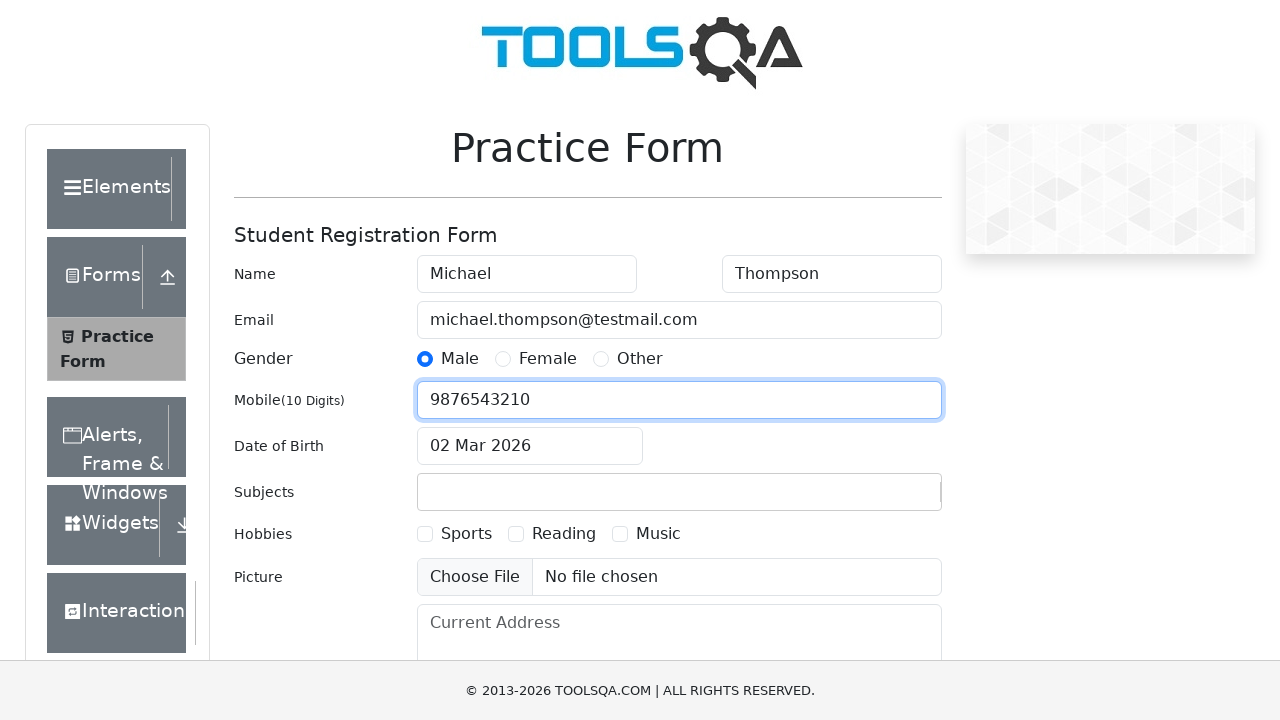

Selected Sports hobby checkbox at (466, 534) on label[for='hobbies-checkbox-1']
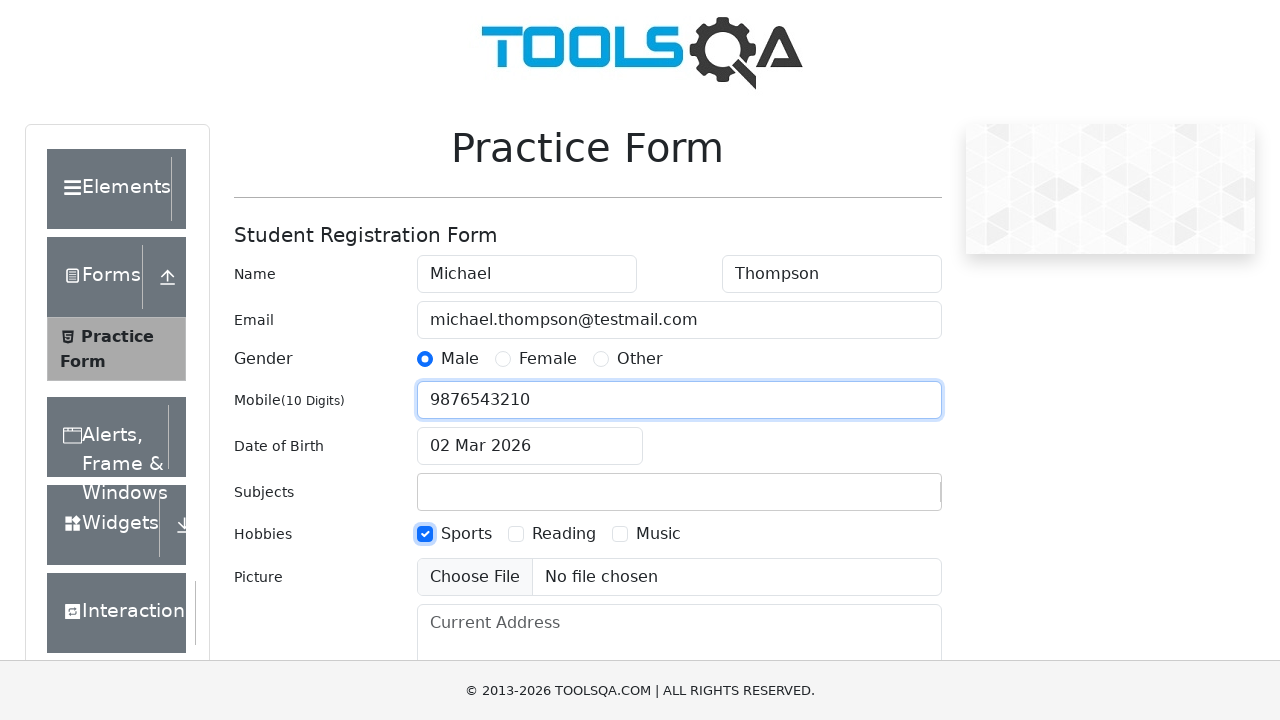

Selected Reading hobby checkbox at (564, 534) on label[for='hobbies-checkbox-2']
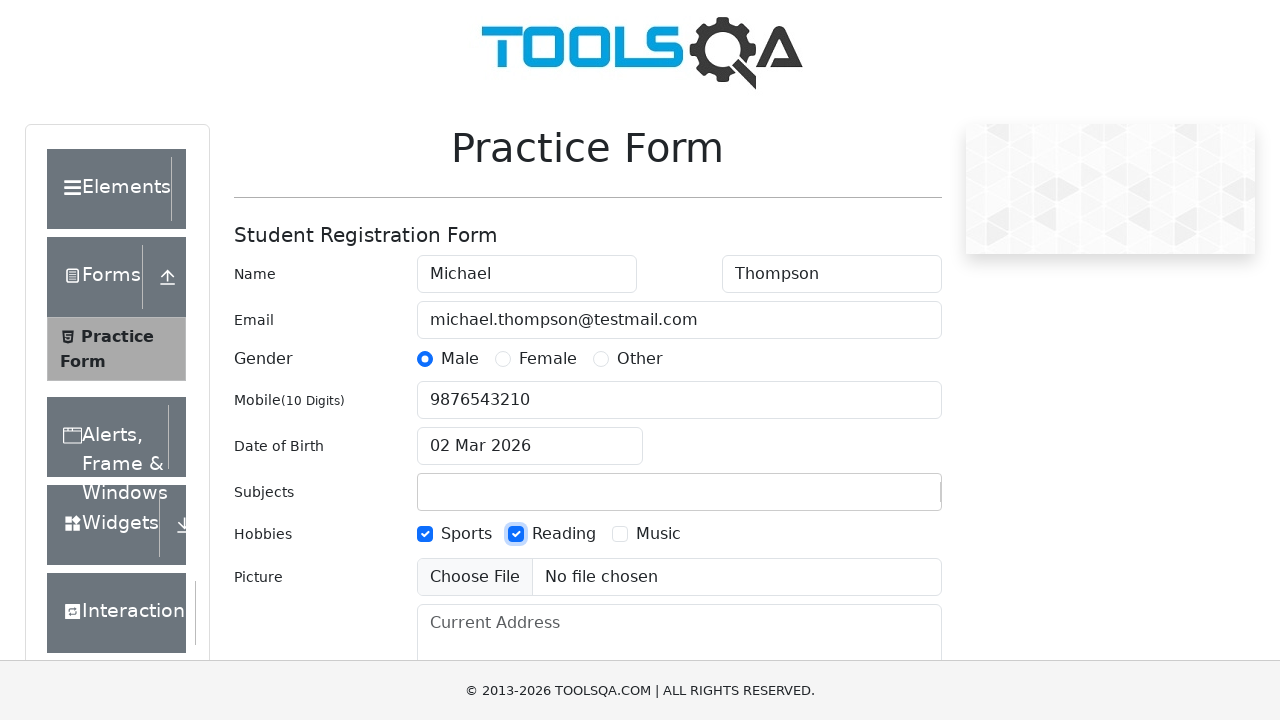

Filled current address field with '456 Oak Avenue, Springfield, IL 62701' on #currentAddress
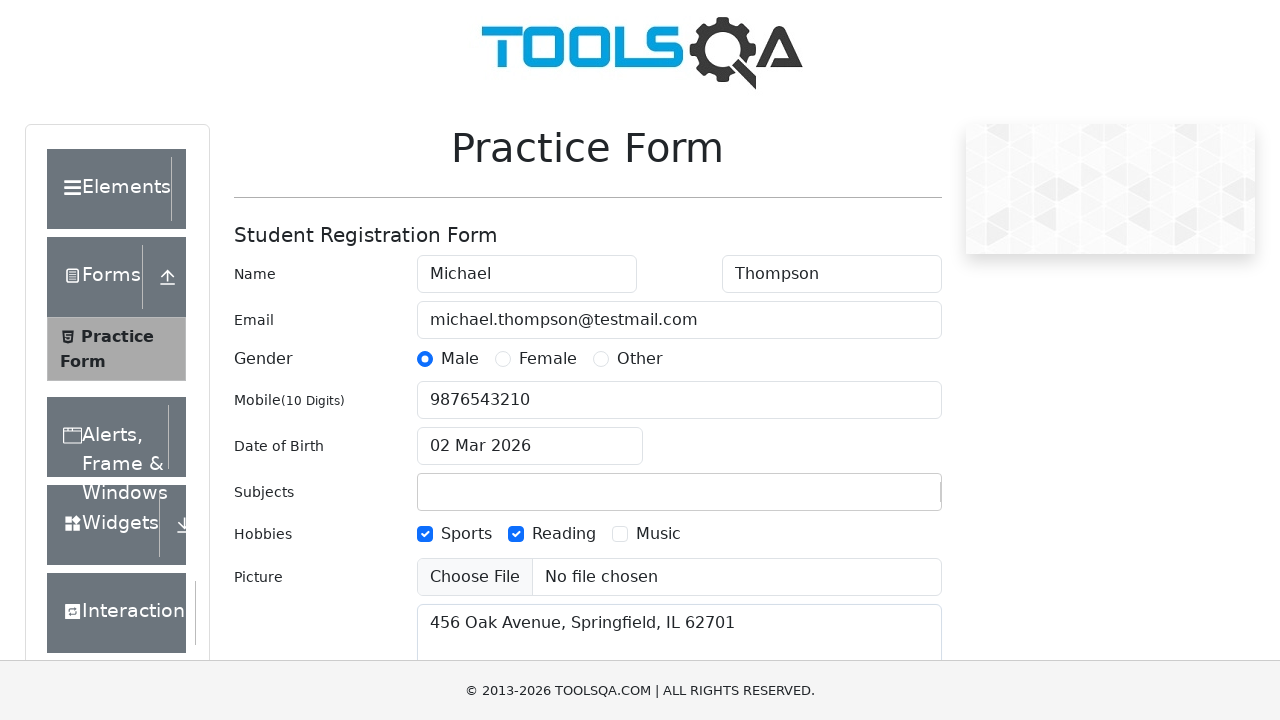

Scrolled to submit button
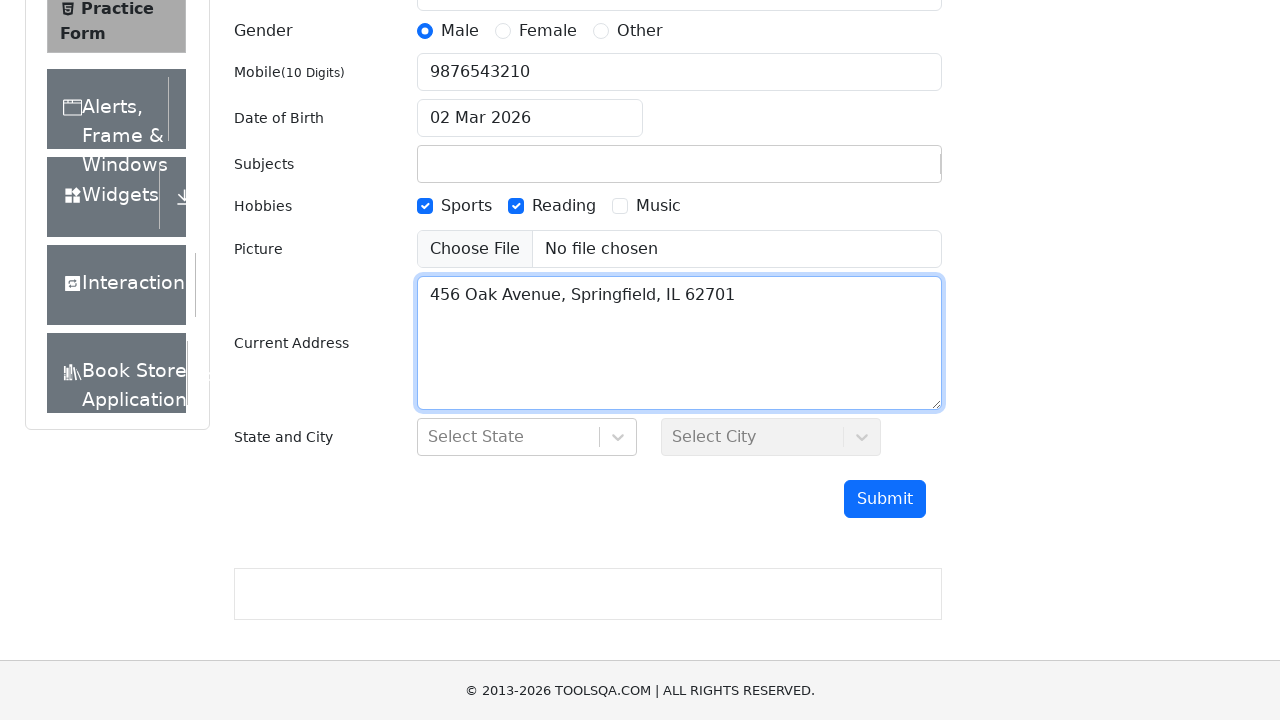

Clicked submit button to submit the practice form at (885, 499) on #submit
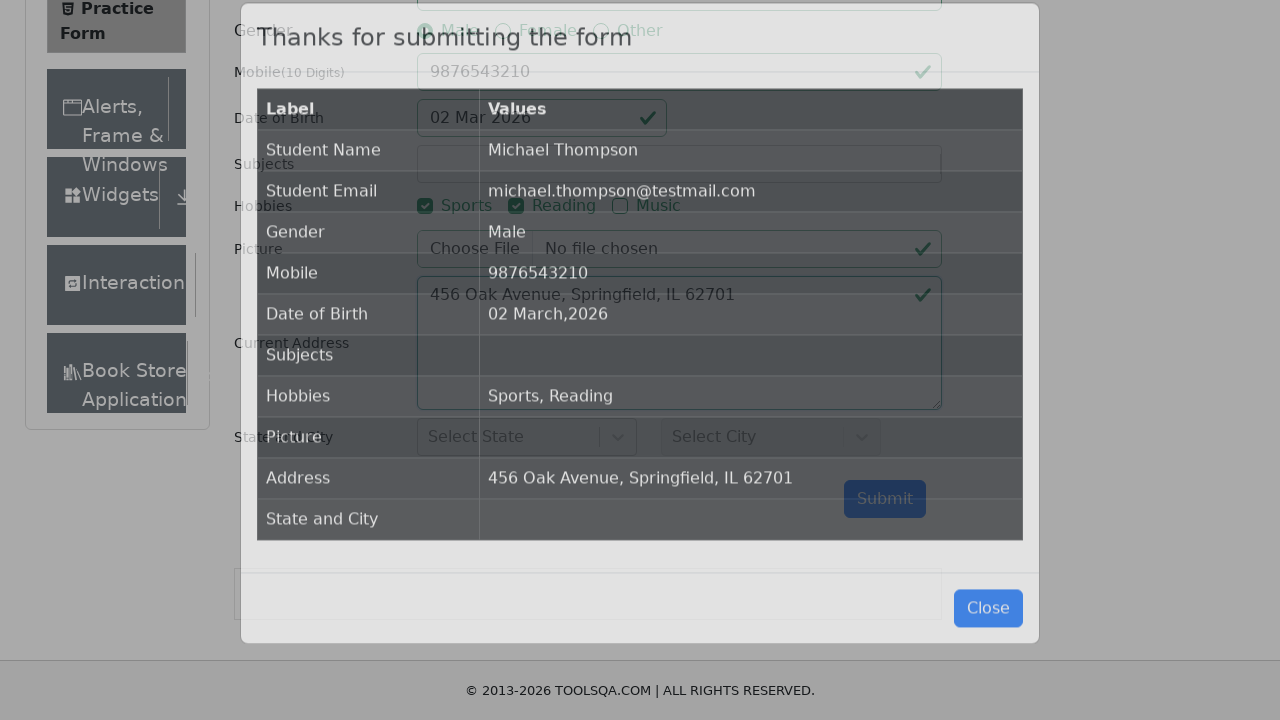

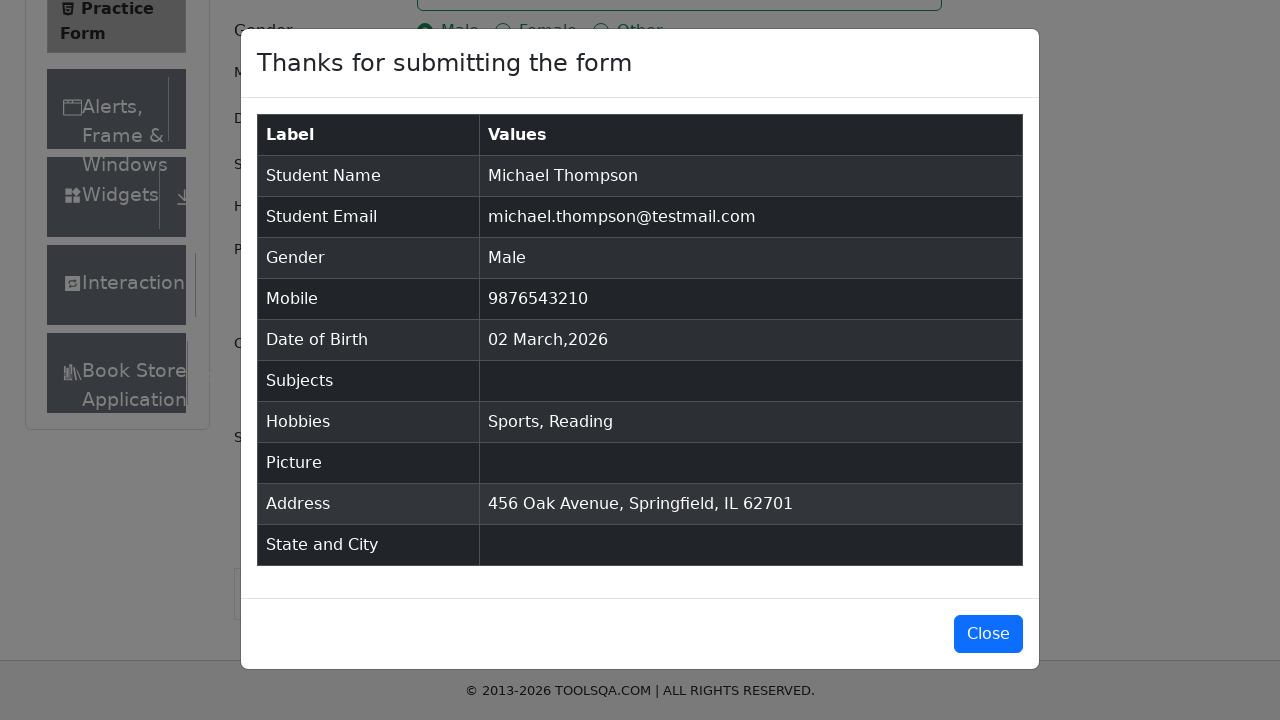